Tests checkbox functionality by clicking all checkboxes to select and deselect them, then specifically selects Option 3 checkbox

Starting URL: https://kristinek.github.io/site/examples/actions

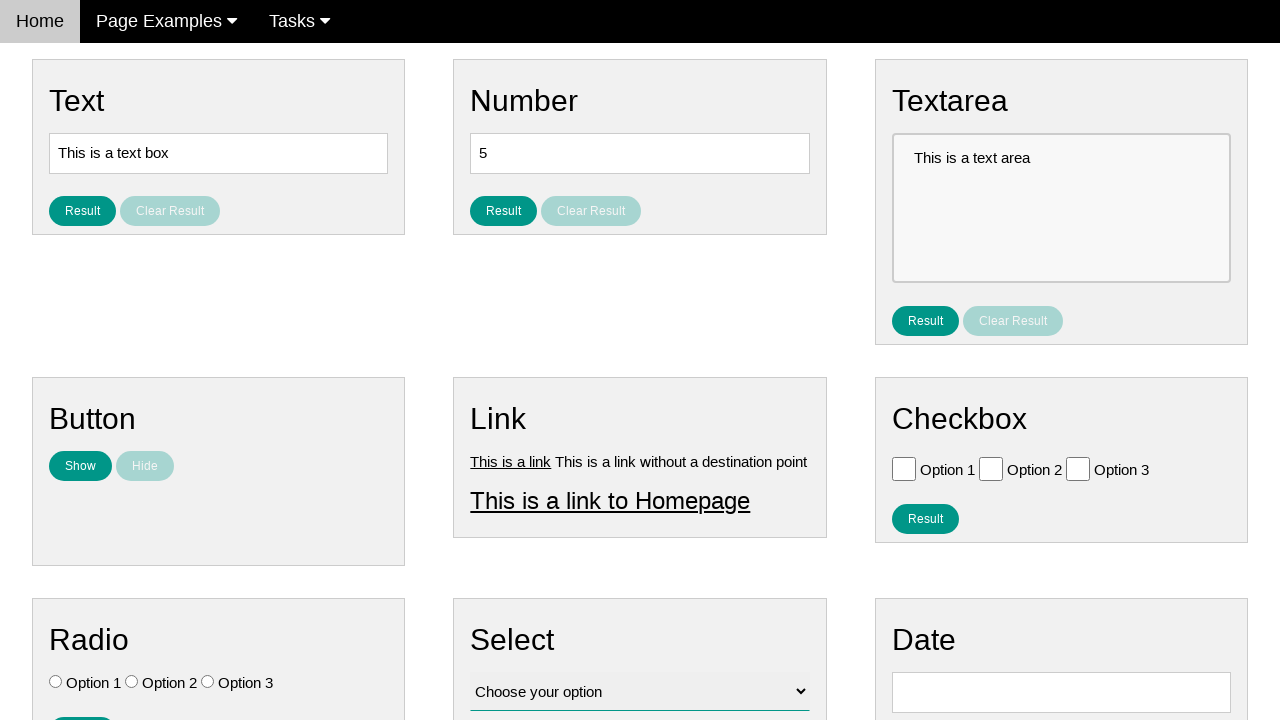

Navigated to checkbox examples page
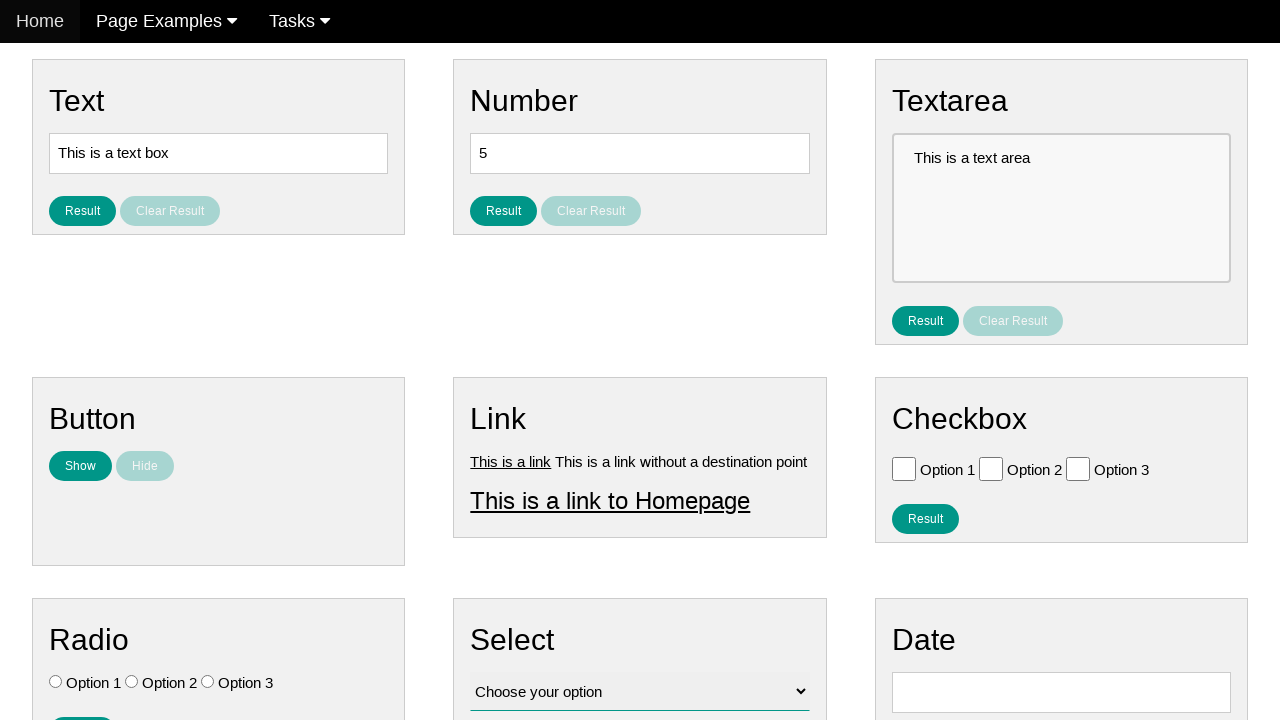

Located all checkboxes on the page
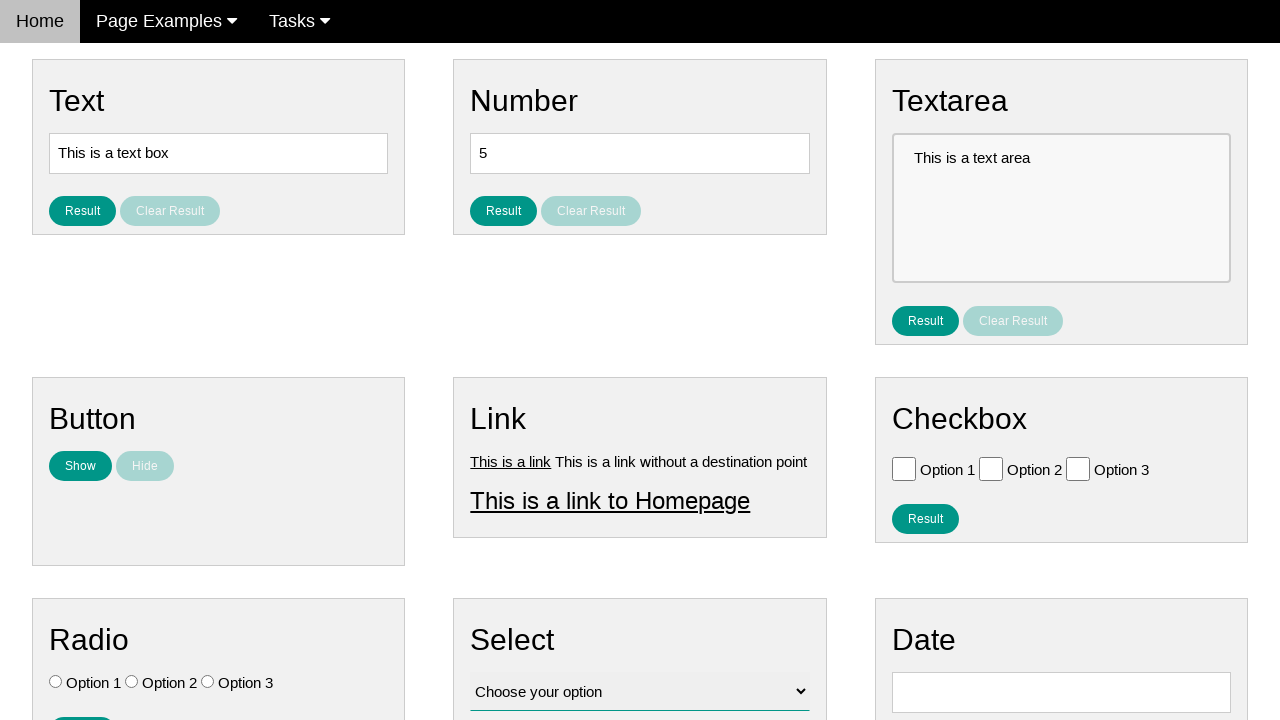

Found 3 checkboxes total
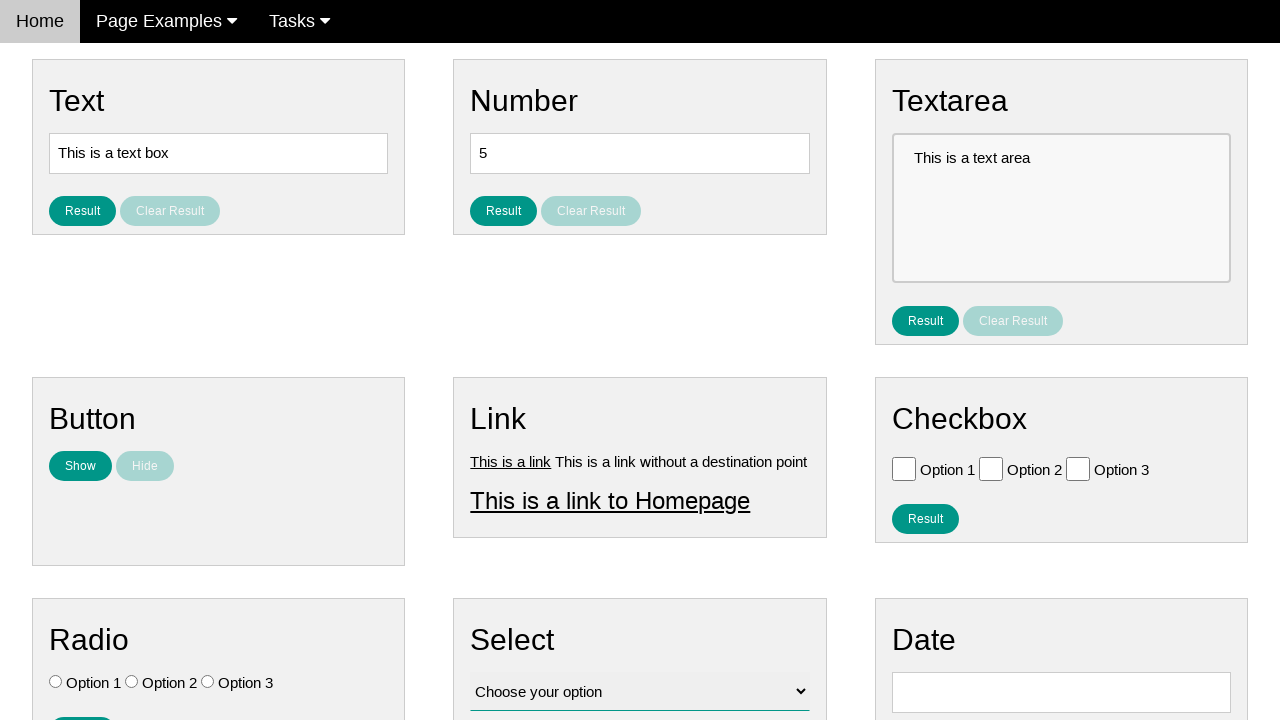

Clicked checkbox 1 to select at (904, 468) on .w3-check[type='checkbox'] >> nth=0
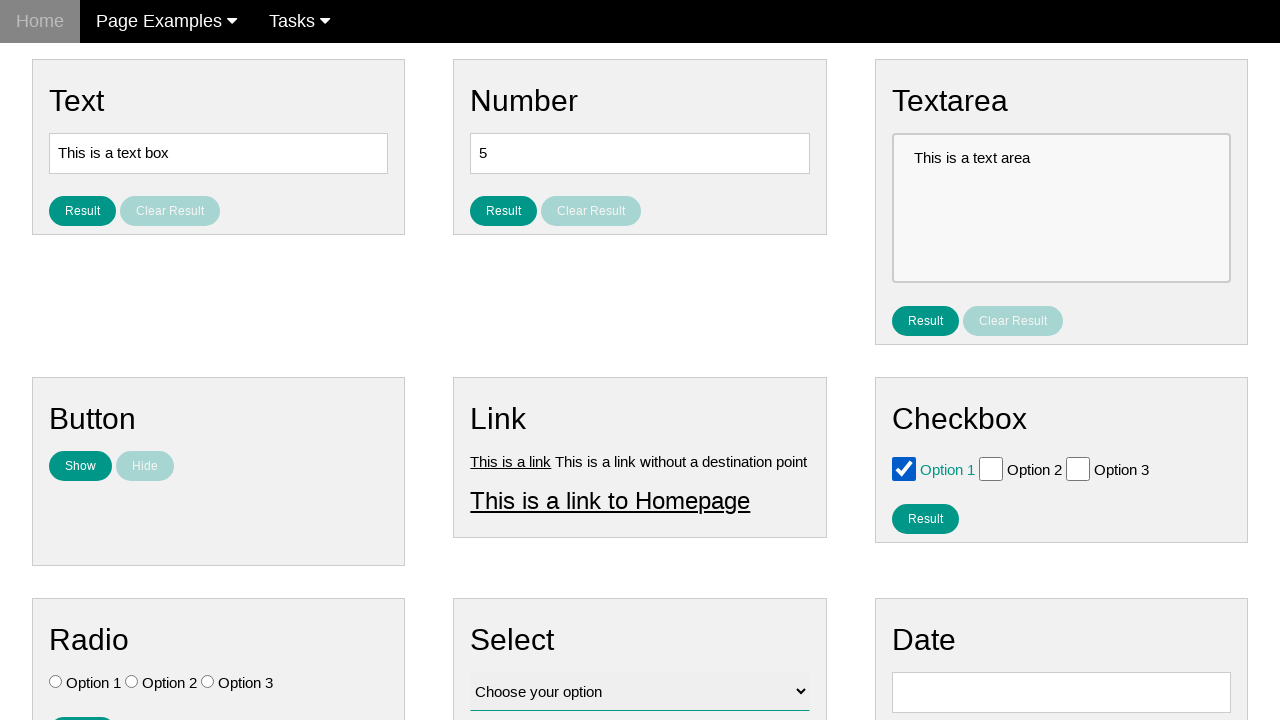

Clicked checkbox 1 to deselect at (904, 468) on .w3-check[type='checkbox'] >> nth=0
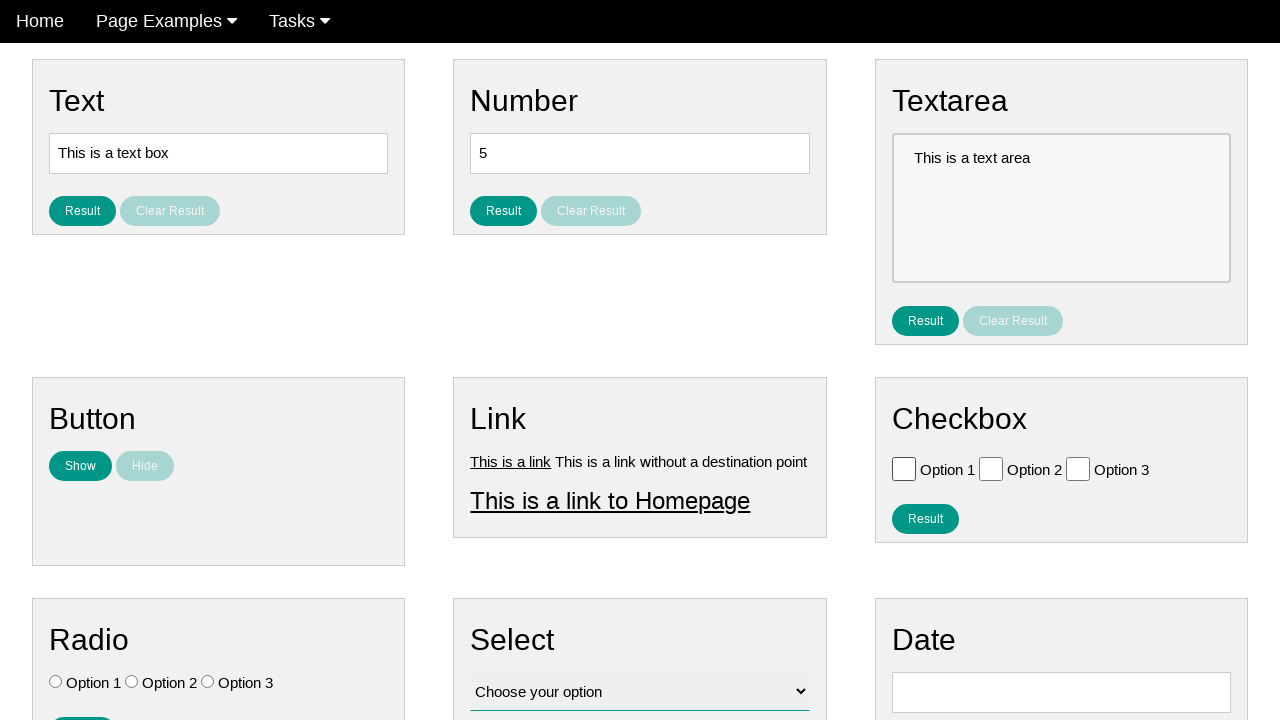

Clicked checkbox 2 to select at (991, 468) on .w3-check[type='checkbox'] >> nth=1
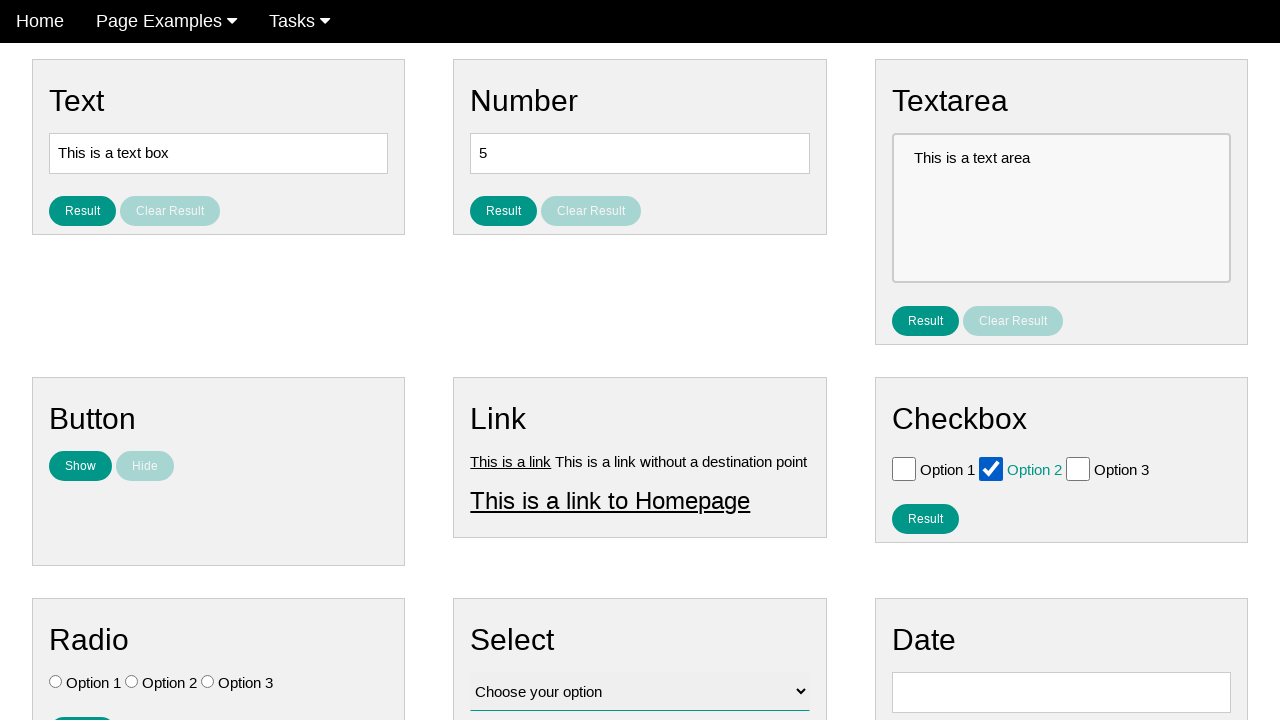

Clicked checkbox 2 to deselect at (991, 468) on .w3-check[type='checkbox'] >> nth=1
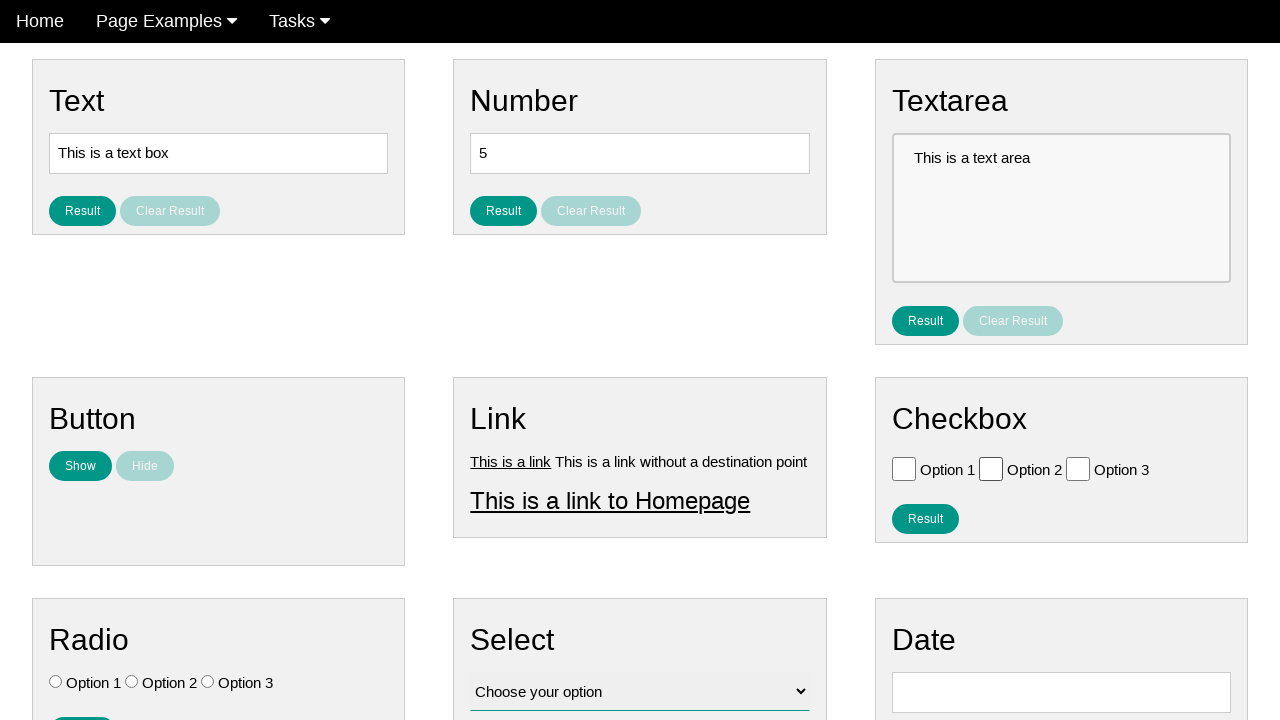

Clicked checkbox 3 to select at (1078, 468) on .w3-check[type='checkbox'] >> nth=2
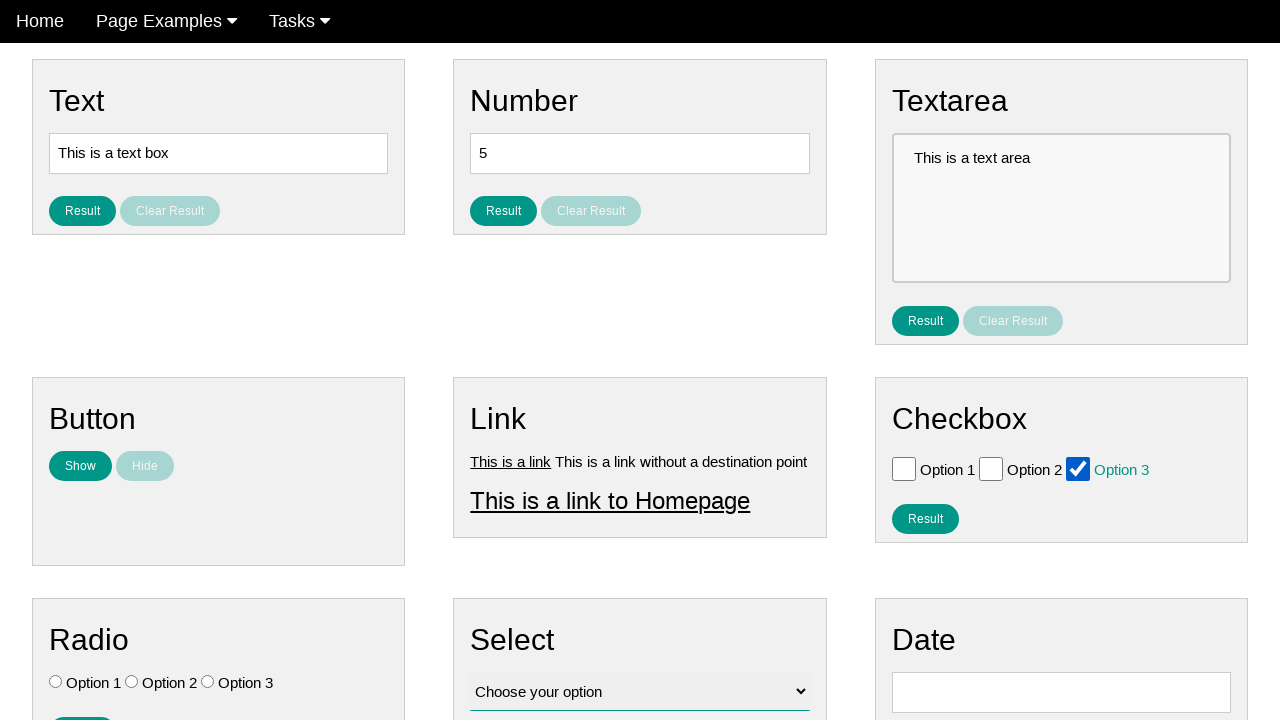

Clicked checkbox 3 to deselect at (1078, 468) on .w3-check[type='checkbox'] >> nth=2
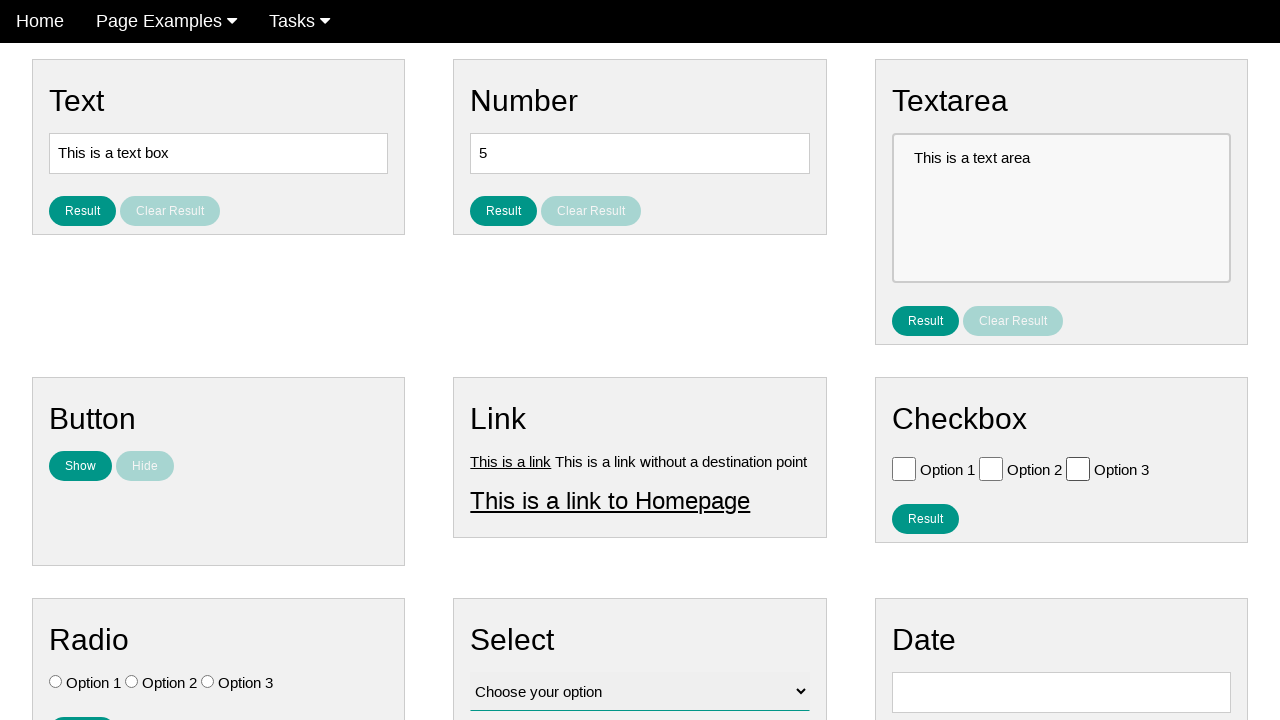

Located Option 3 checkbox
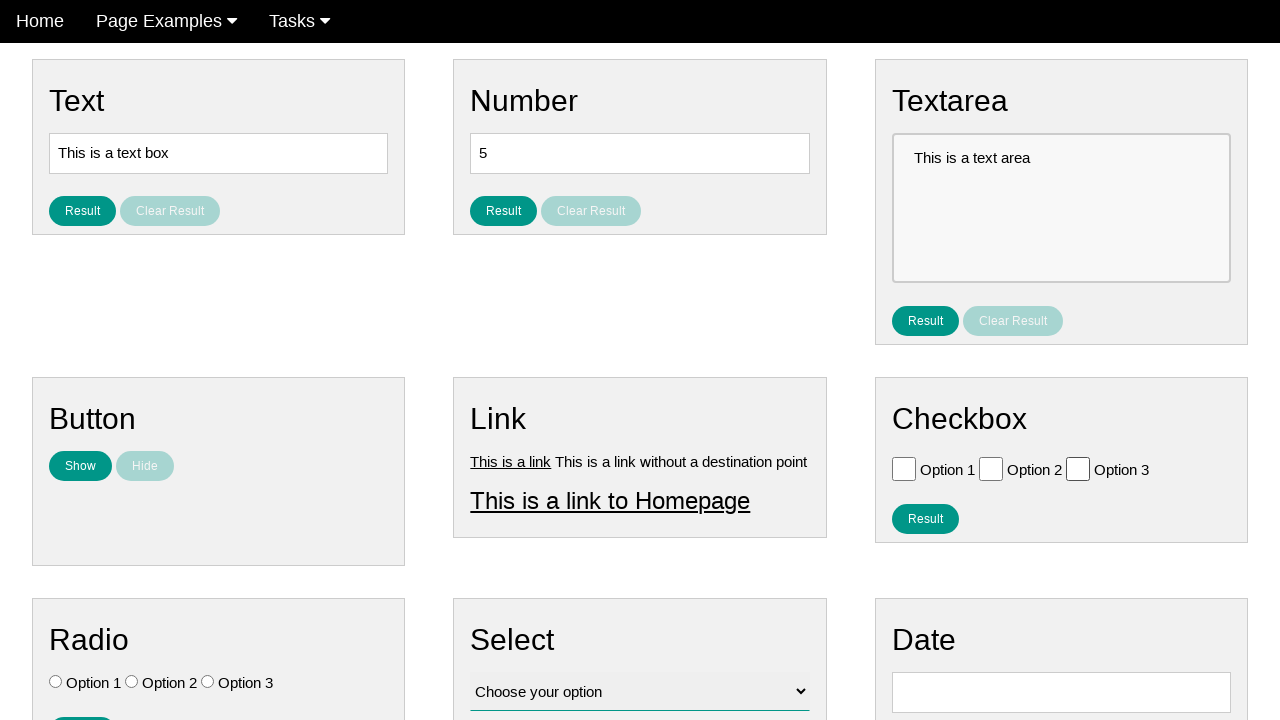

Clicked Option 3 checkbox to select it at (1078, 468) on .w3-check[value='Option 3'][type='checkbox']
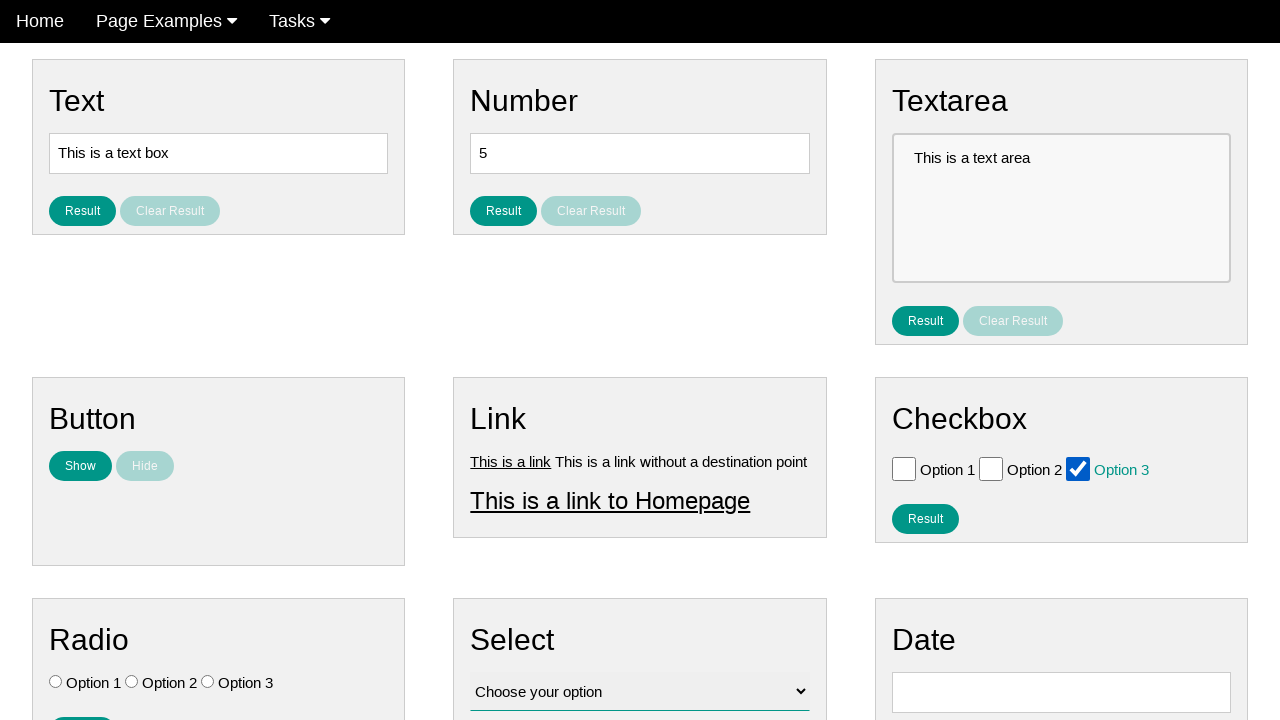

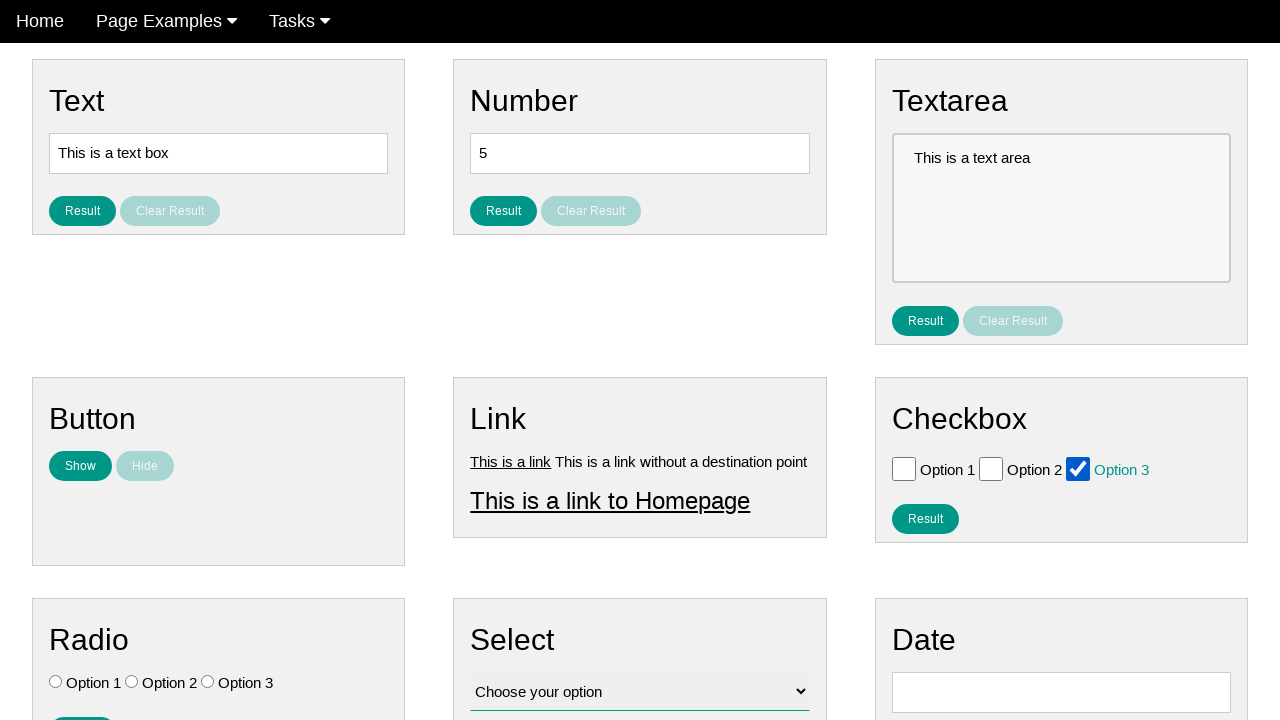